Tests handling alerts using explicit wait conditions by clicking a button and waiting for the alert to appear

Starting URL: https://testautomationpractice.blogspot.com/

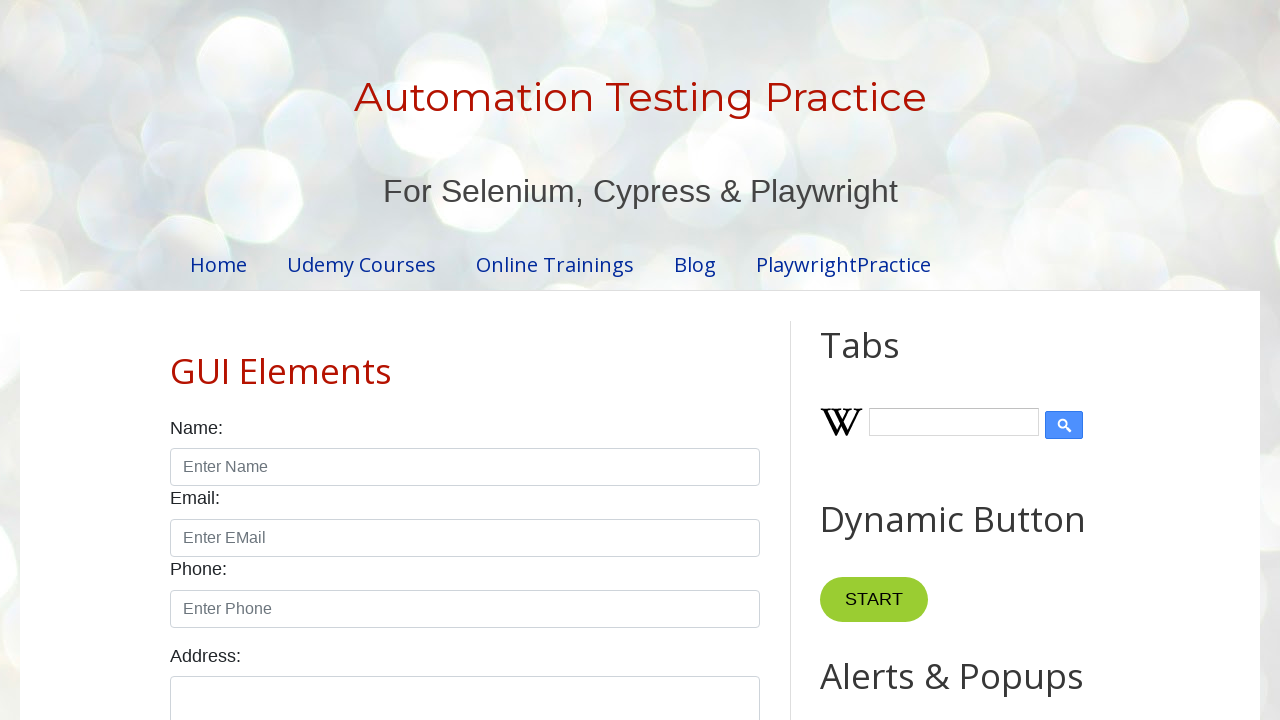

Set up dialog handler to accept alerts
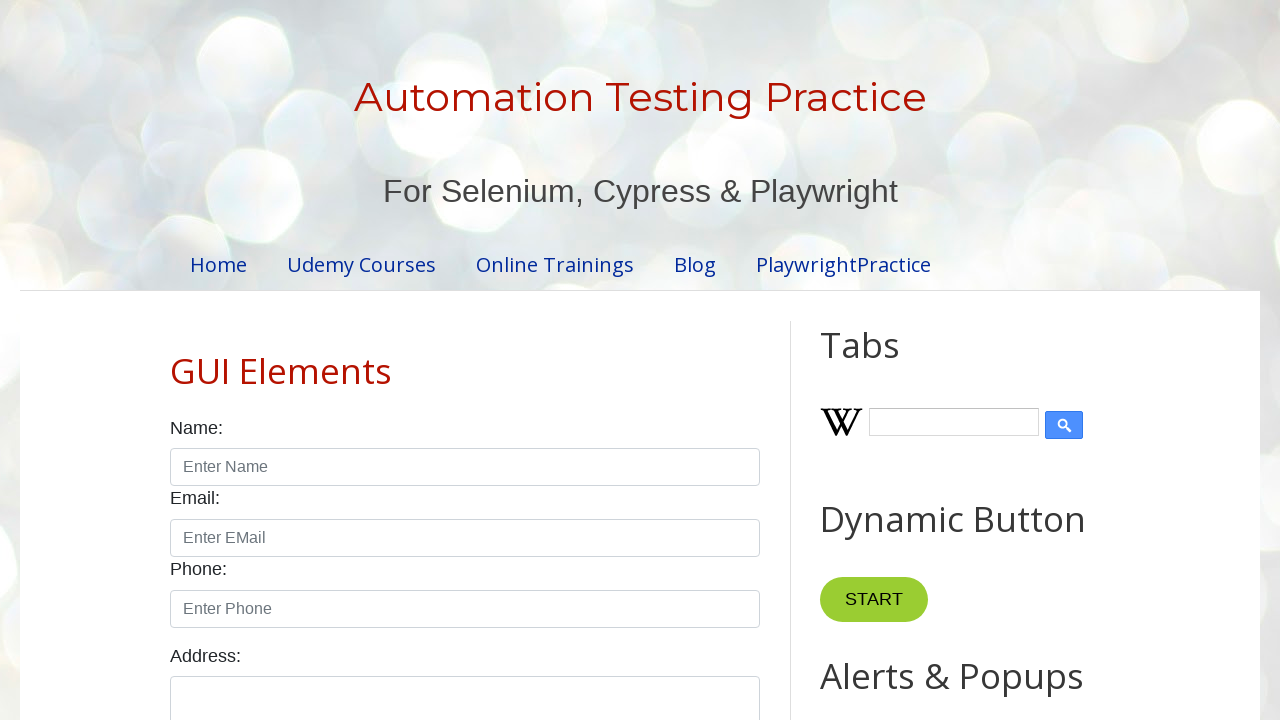

Clicked alert button to trigger alert at (888, 361) on #alertBtn
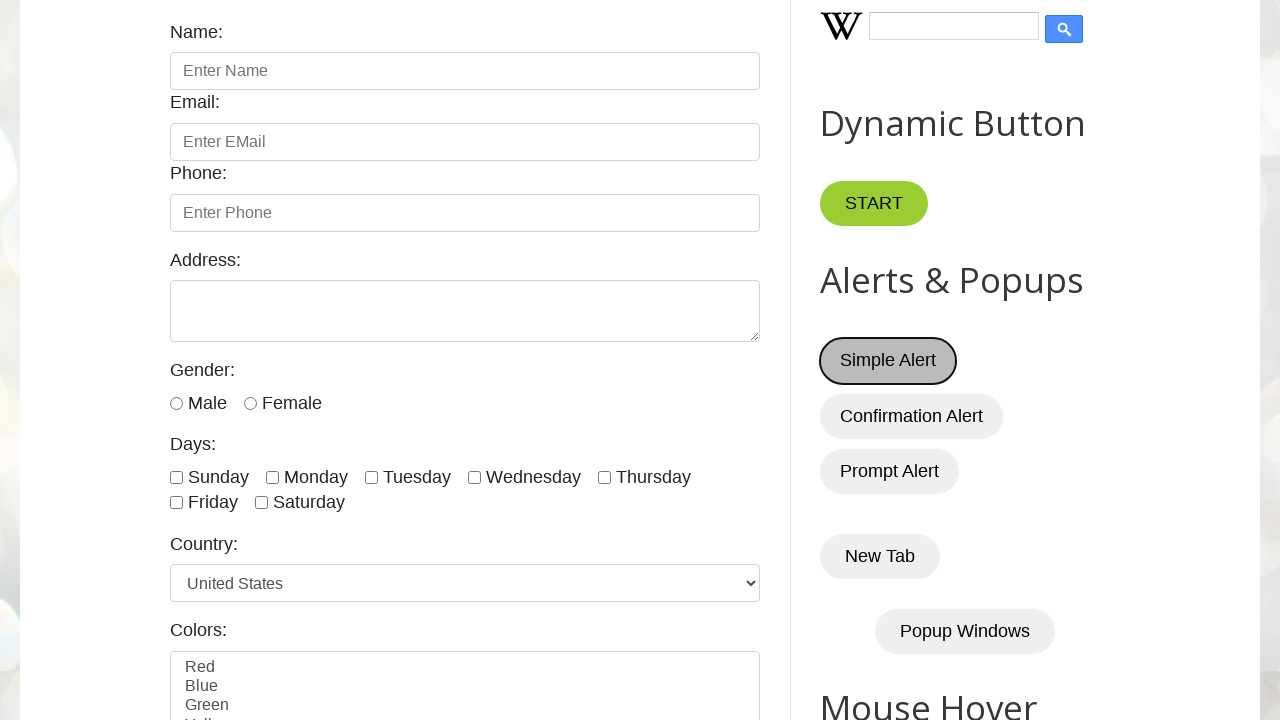

Waited for alert to be handled
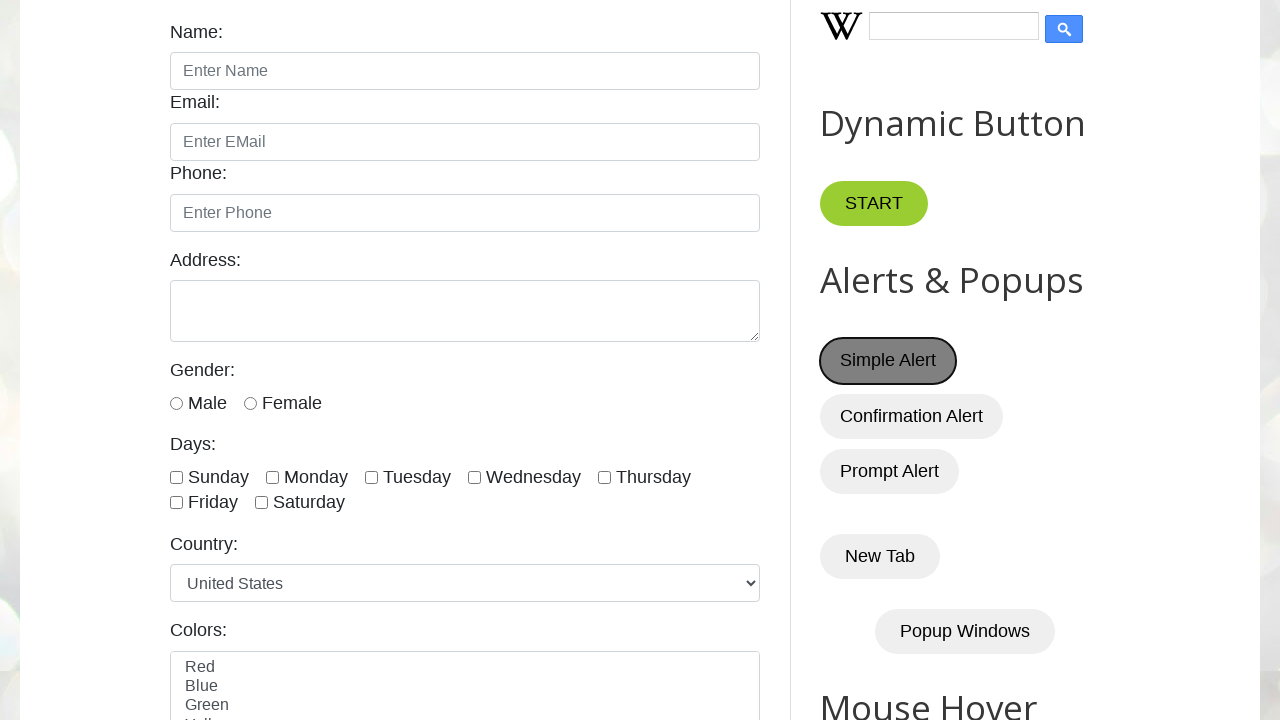

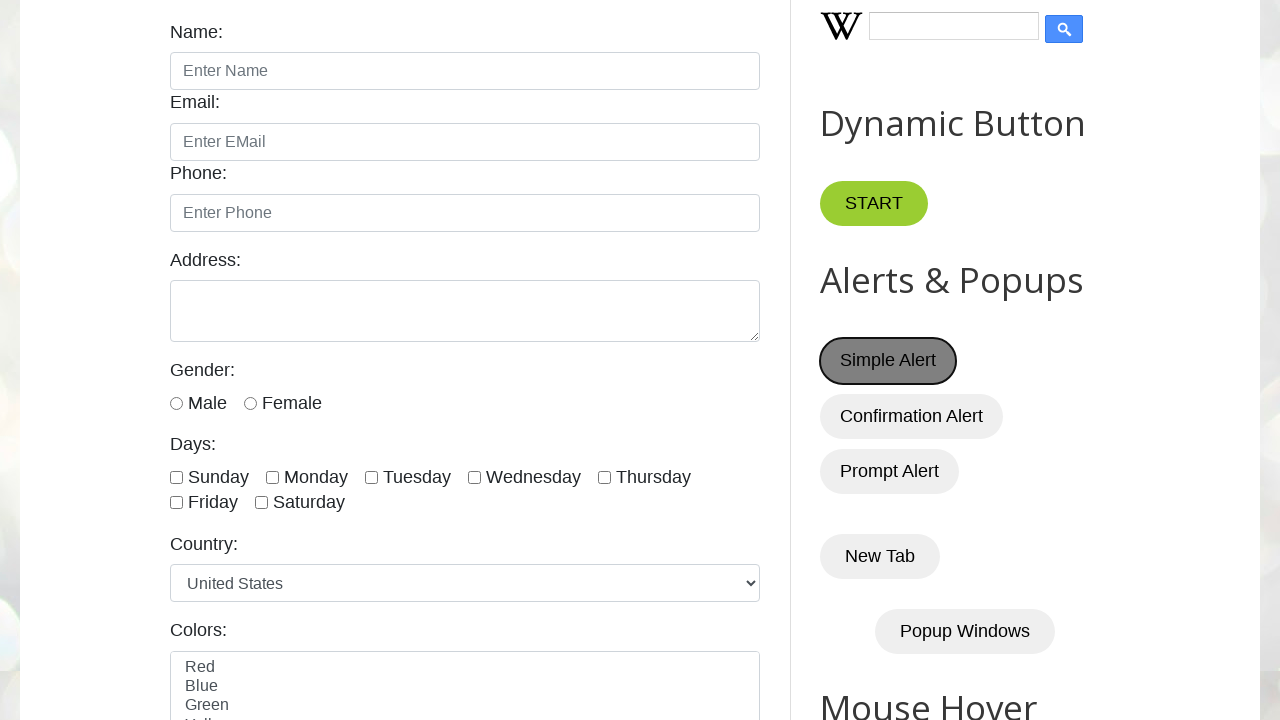